Tests a registration form by filling in various fields including text inputs, radio buttons, checkboxes, dropdowns, and date selectors

Starting URL: https://demo.automationtesting.in/Register.html

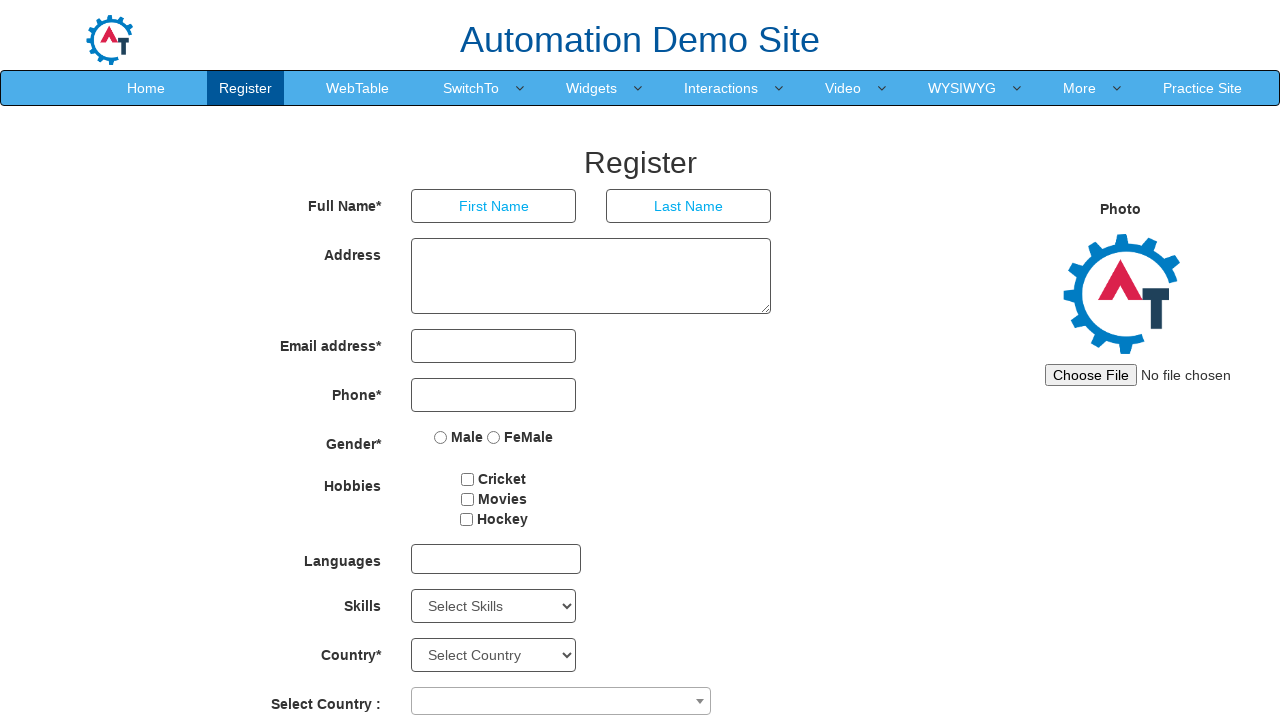

Filled FirstName field with 'Emerson' on //form[1]/div[1]/div[1]/input[1]
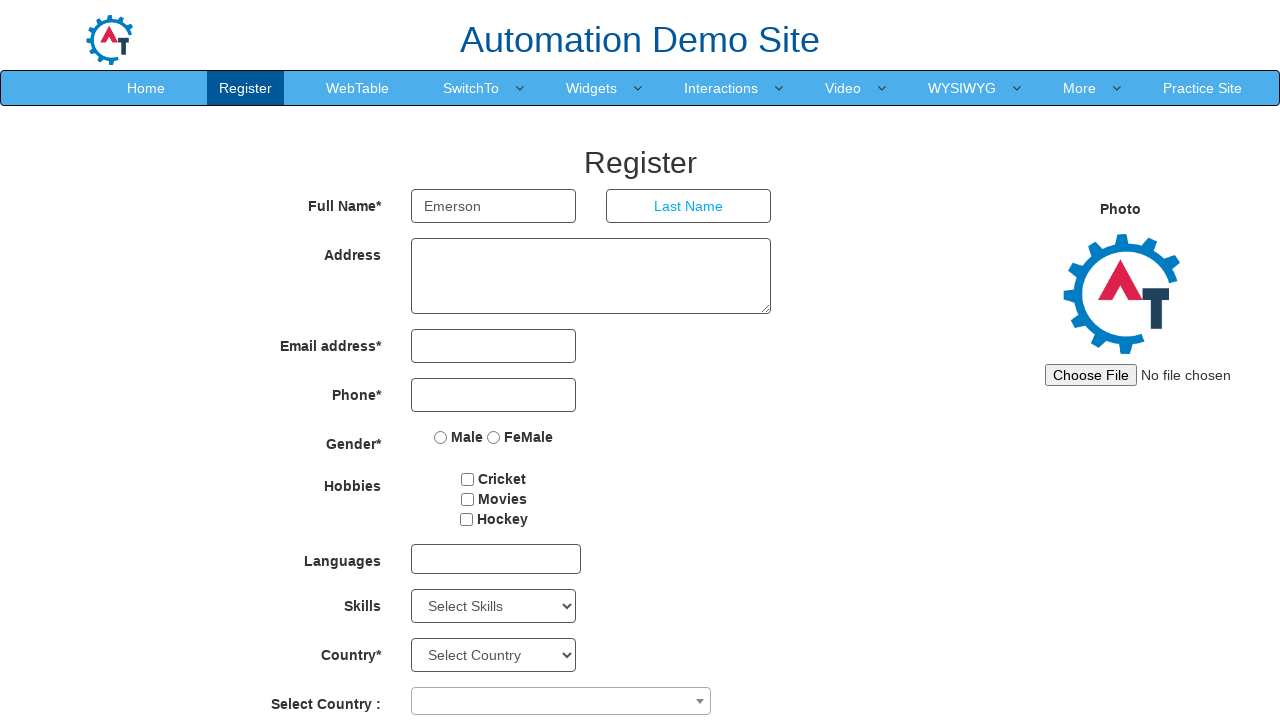

Filled LastName field with 'Rodrigues' on //form[1]/div[1]/div[2]/input[1]
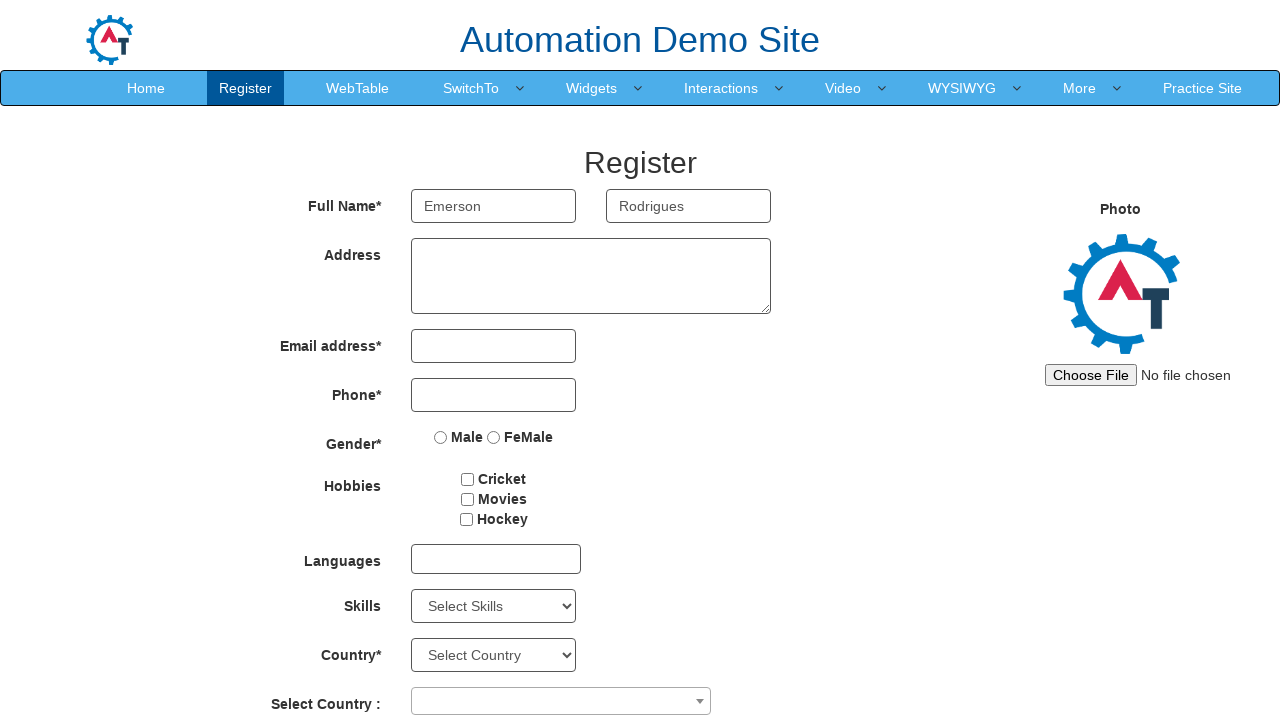

Filled Address field with 'Rua dos Sonhos' on //form[1]//textarea[1]
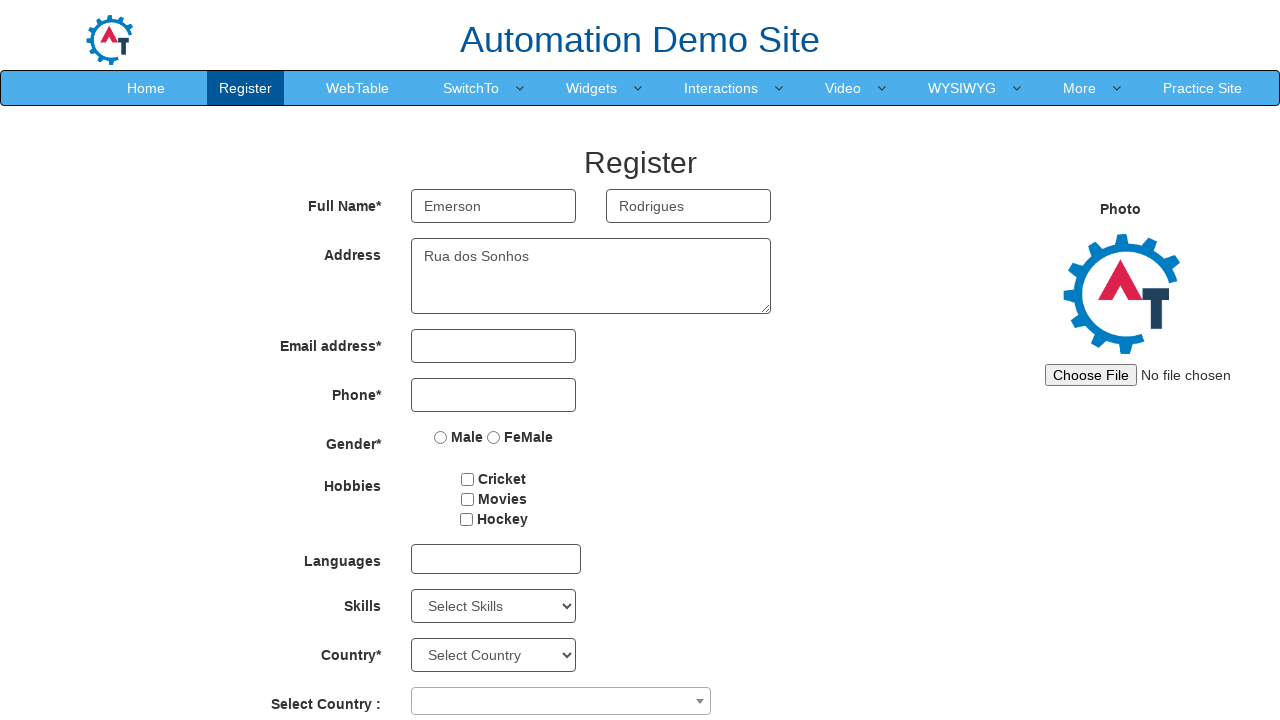

Filled Email field with 'teste@teste.com' on //*/form[1]/div[3]//input[1]
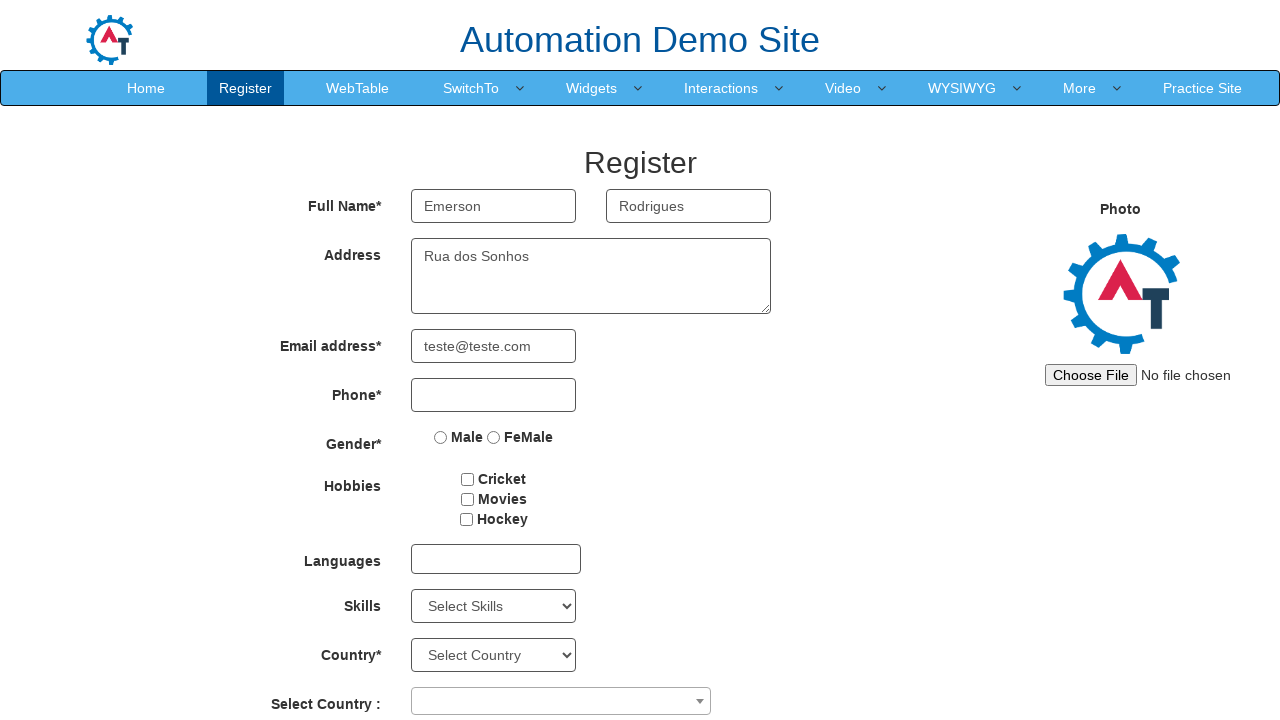

Filled Phone field with '16996212196' on //section[1]//form[1]/div[4]//input[1]
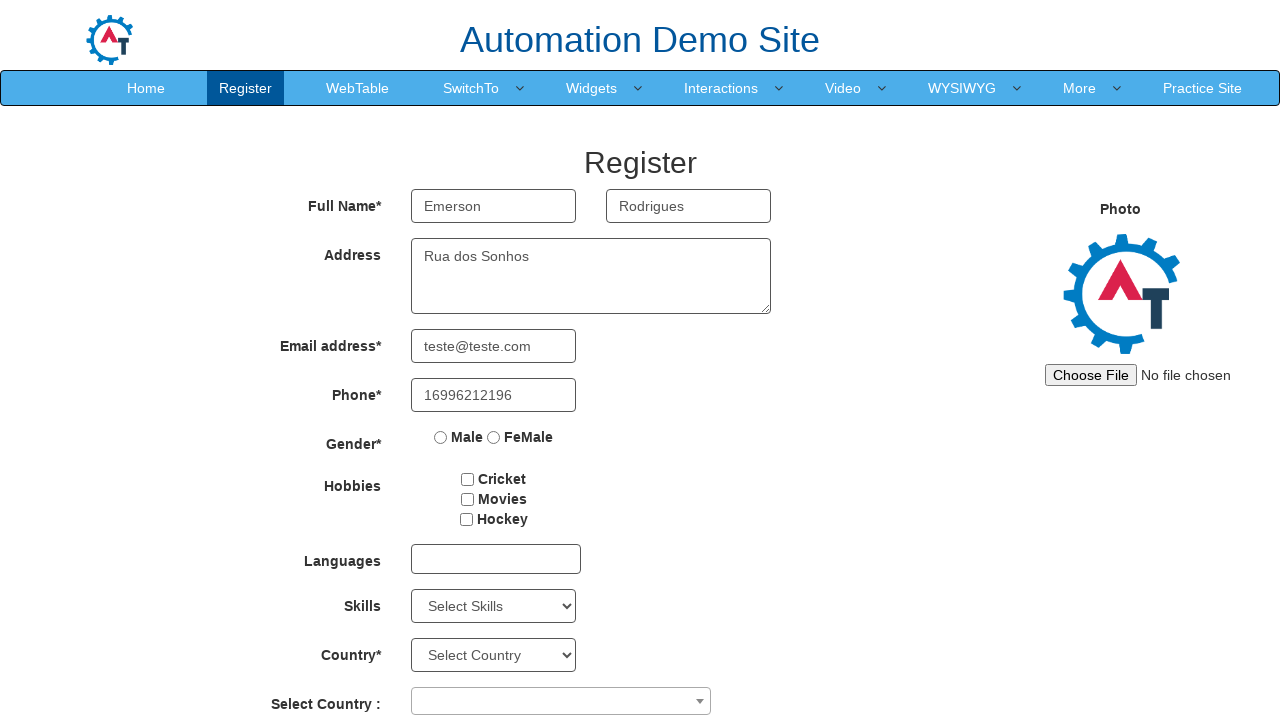

Selected Female radio button for Gender at (494, 437) on xpath=//section[@id='section']//form[1]/div[5]/div[1]/label[2]/input[1]
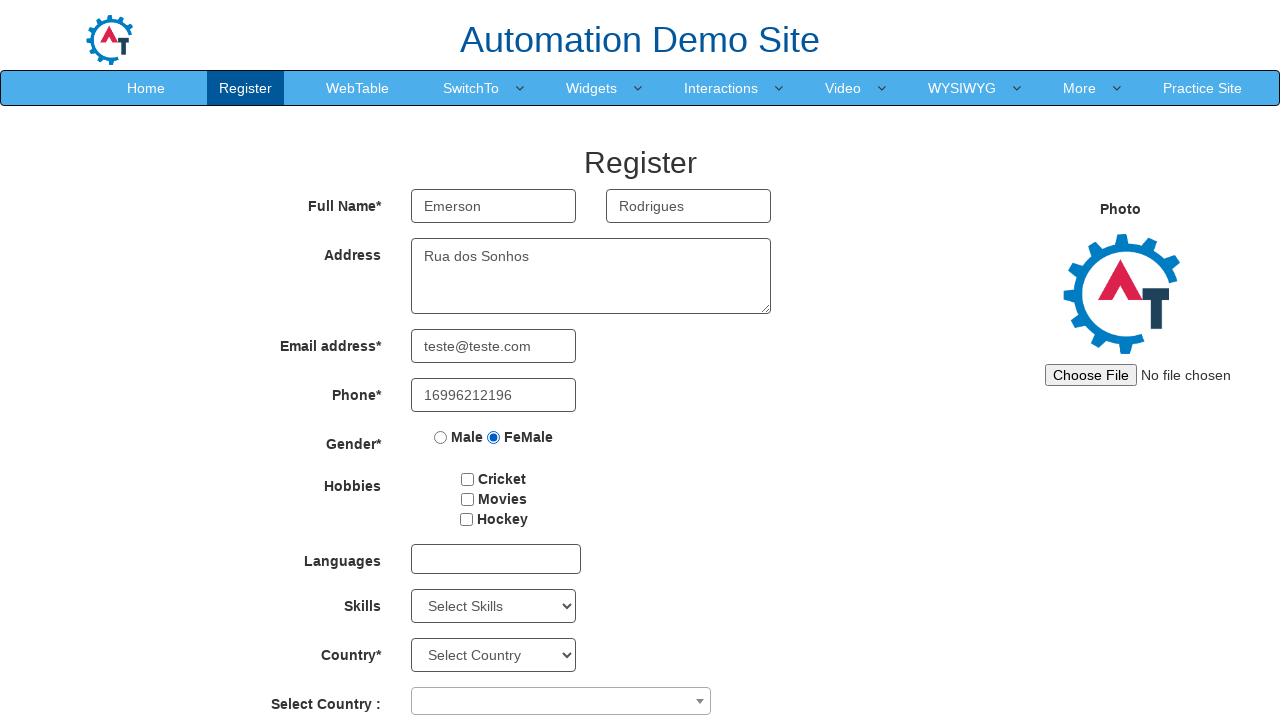

Selected Movies checkbox for Hobbies at (467, 499) on xpath=//input[@value='Movies']
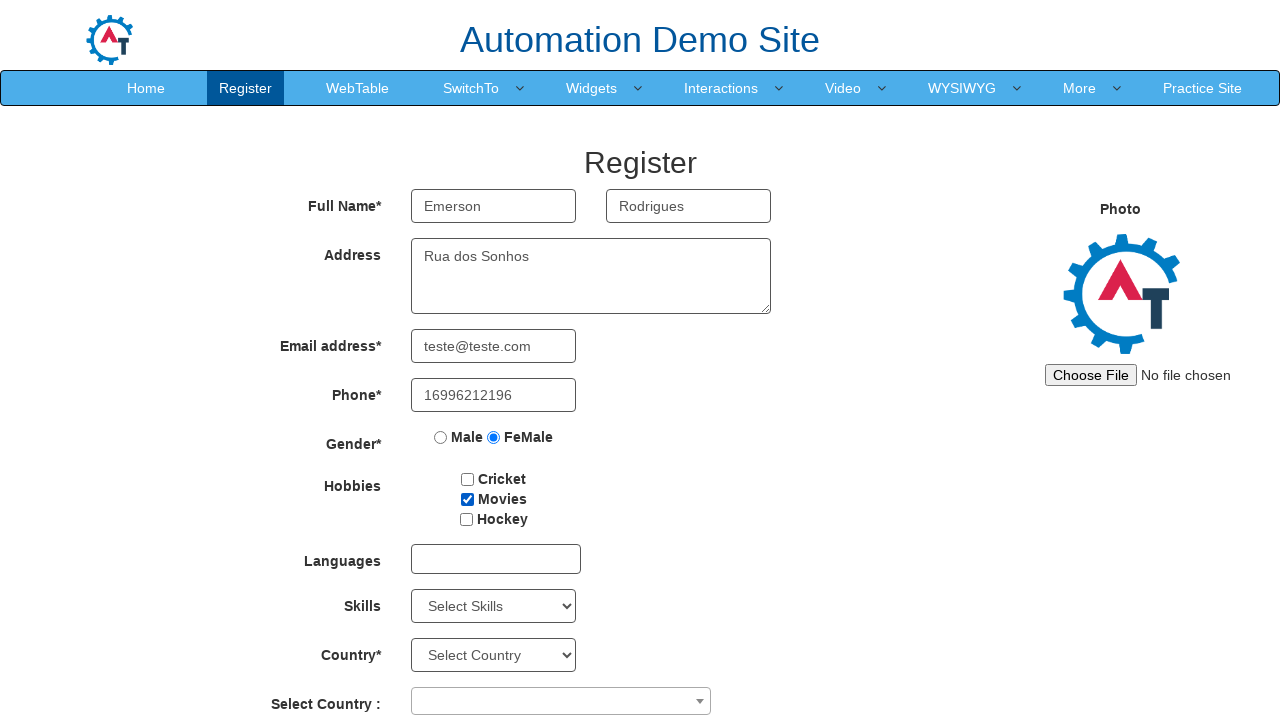

Selected Java from Skills dropdown on //select[@id='Skills']
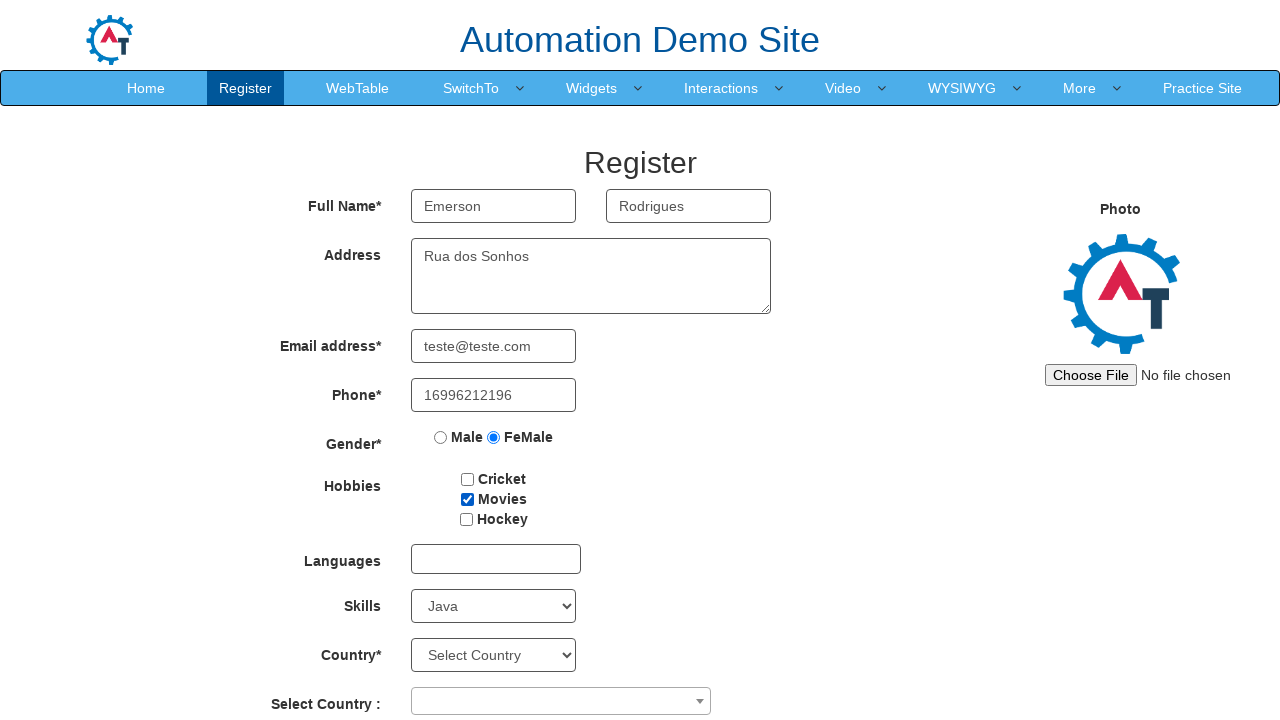

Clicked Country dropdown to open selection at (561, 701) on xpath=//section[1]//div[10]/div[1]/span[1]/span[1]/span[1]
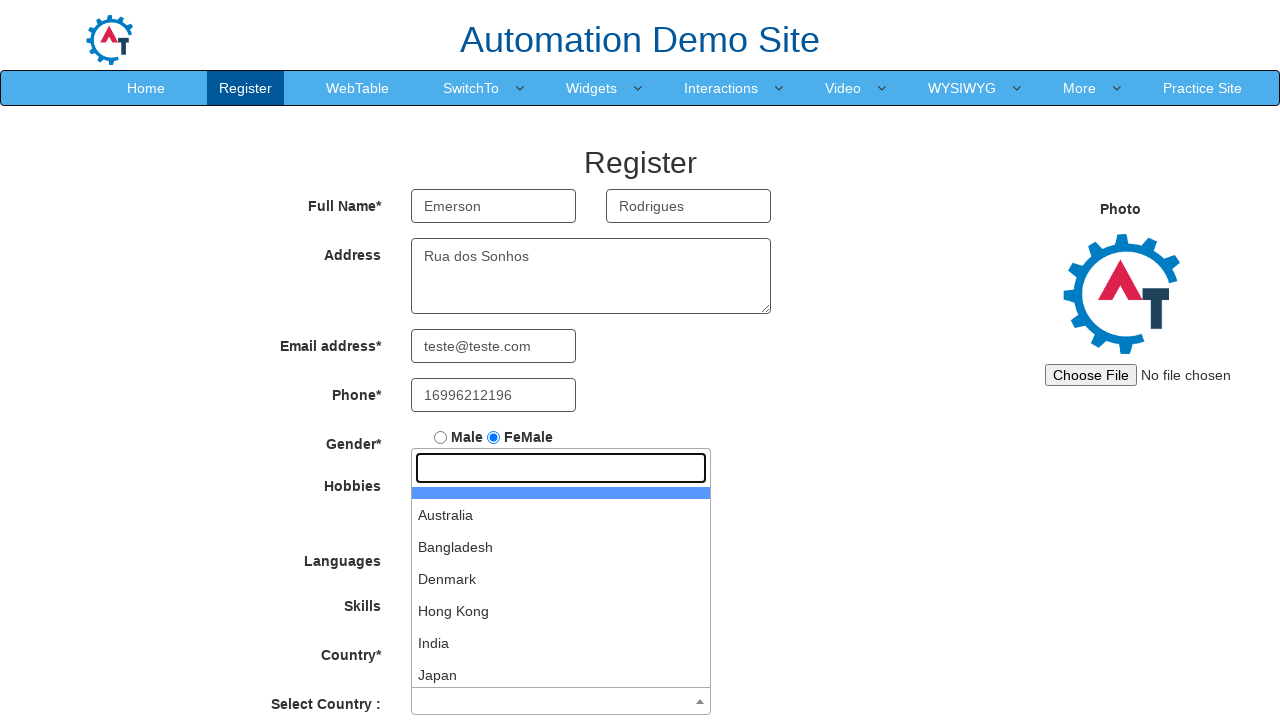

Selected New Zealand from Country dropdown at (561, 607) on xpath=//li[contains(text(),'New Zealand')]
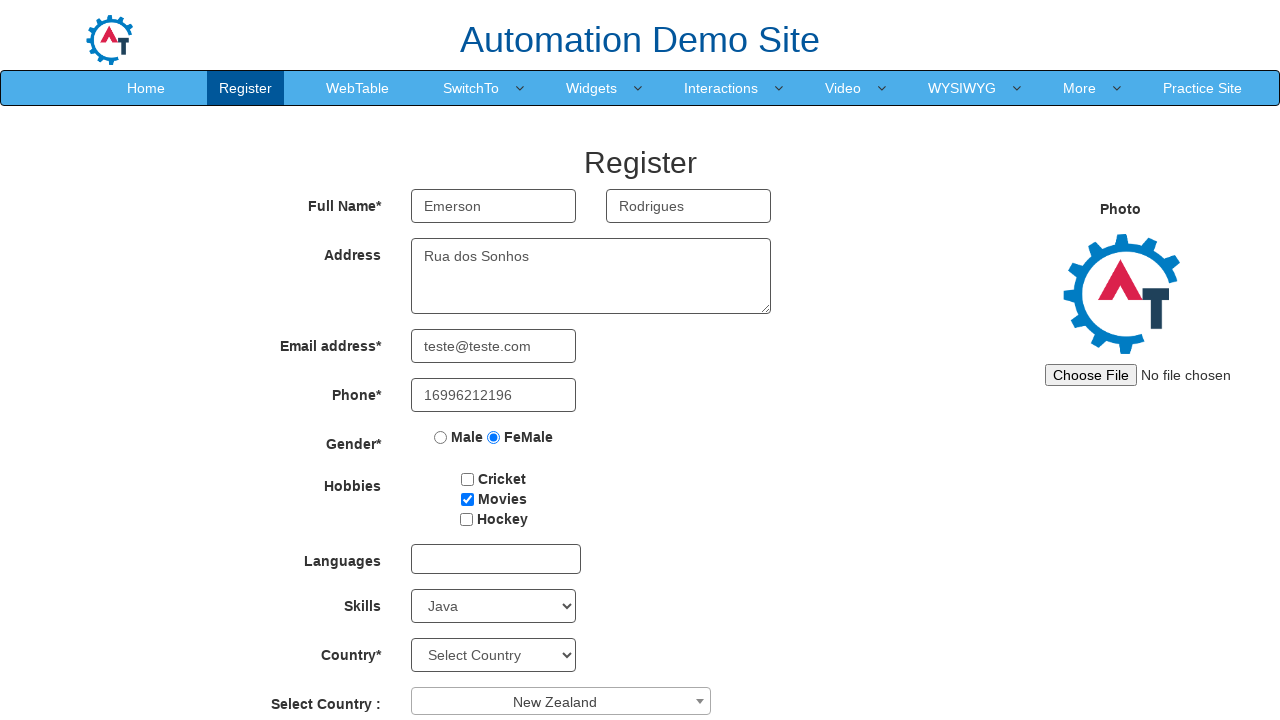

Selected 1992 from Birth Year dropdown on //select[@id='yearbox']
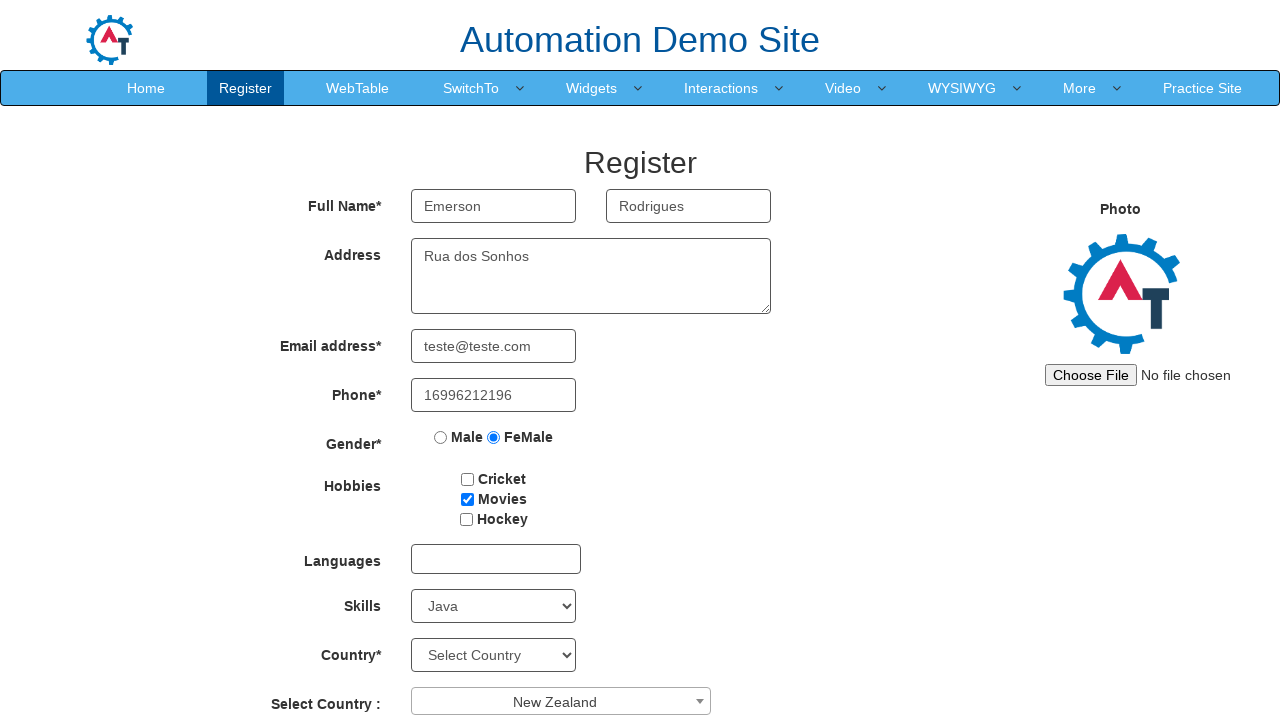

Selected December from Birth Month dropdown on //select[@placeholder='Month']
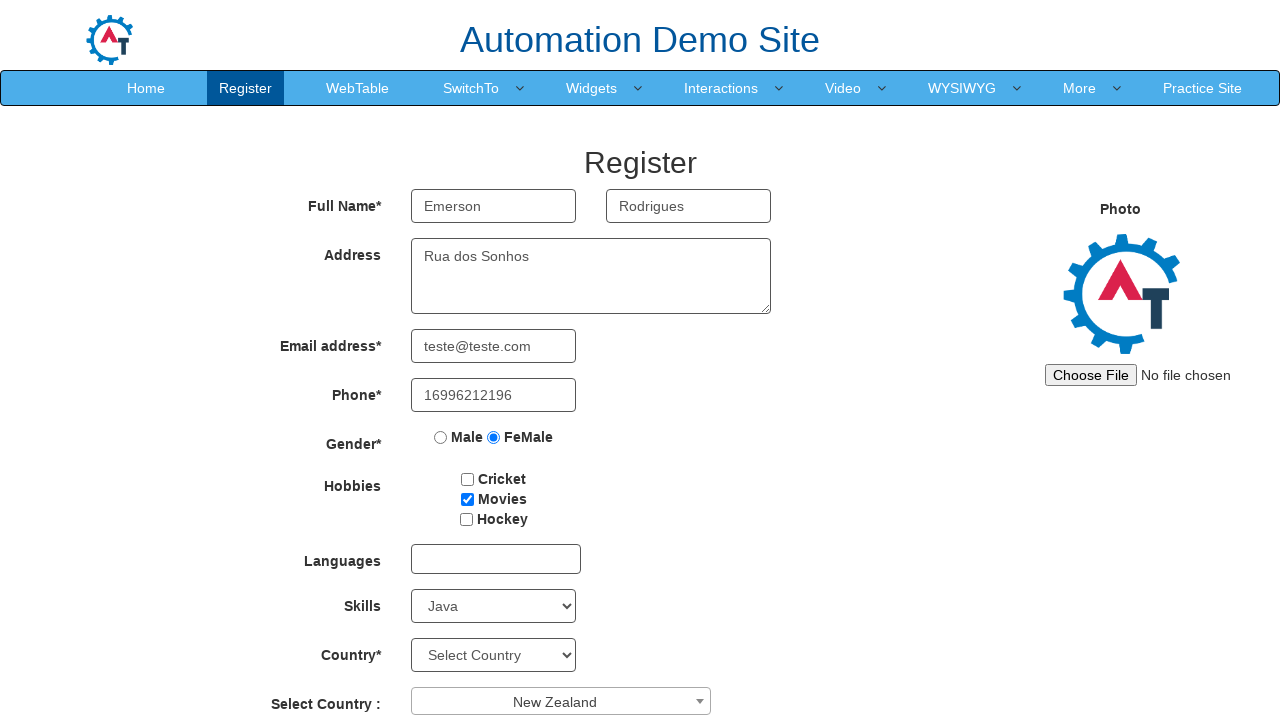

Selected 22 from Birth Day dropdown on //select[@id='daybox']
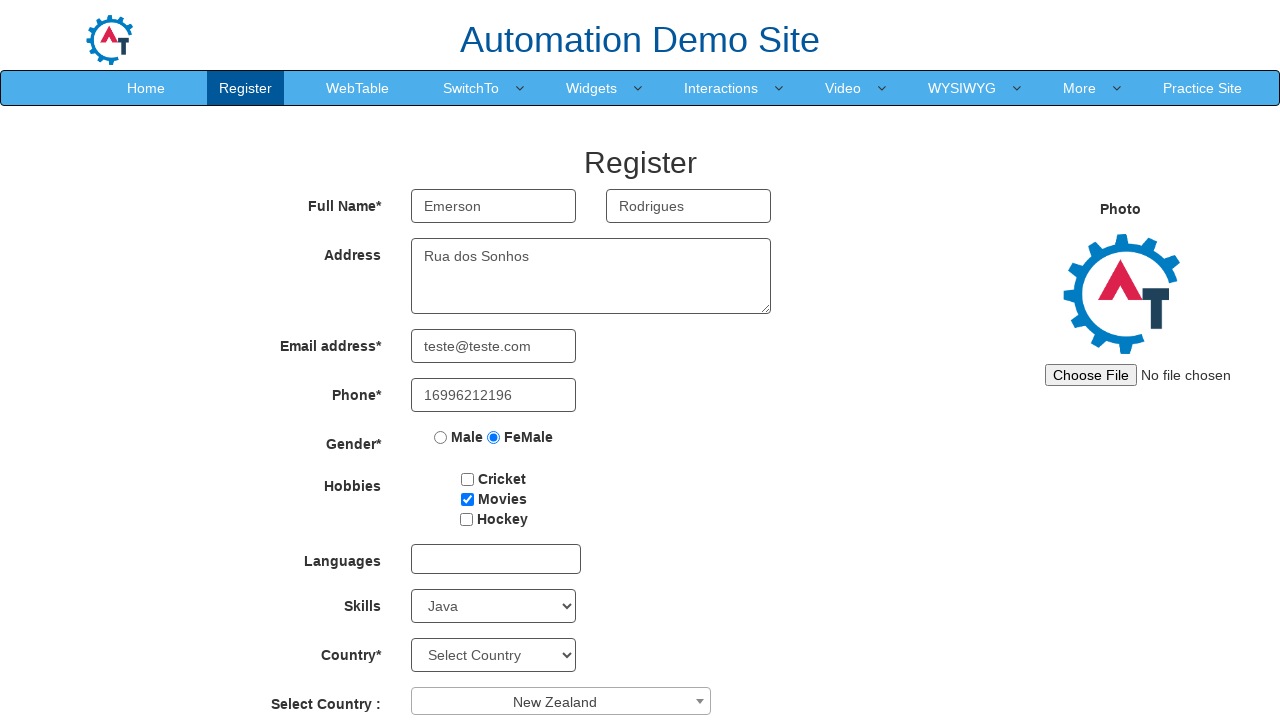

Filled First Password field with '123456' on //input[@id='firstpassword']
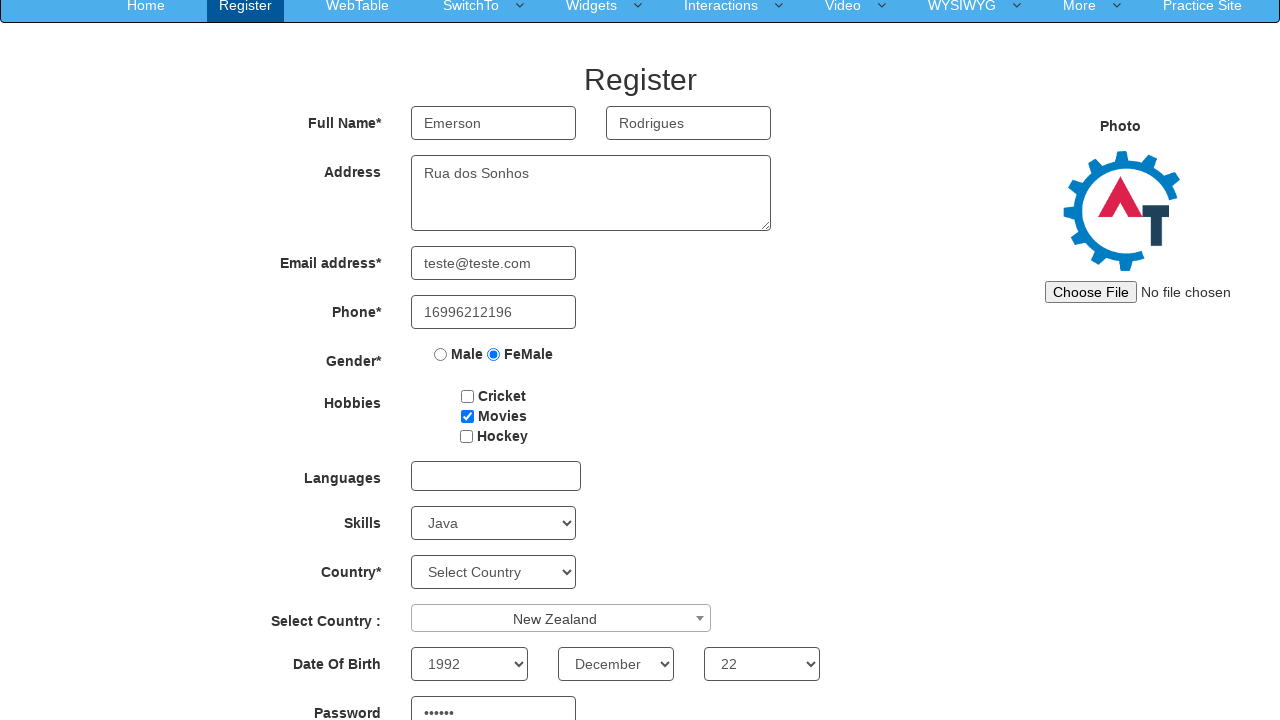

Filled Second Password field with '123456' on //input[@id='secondpassword']
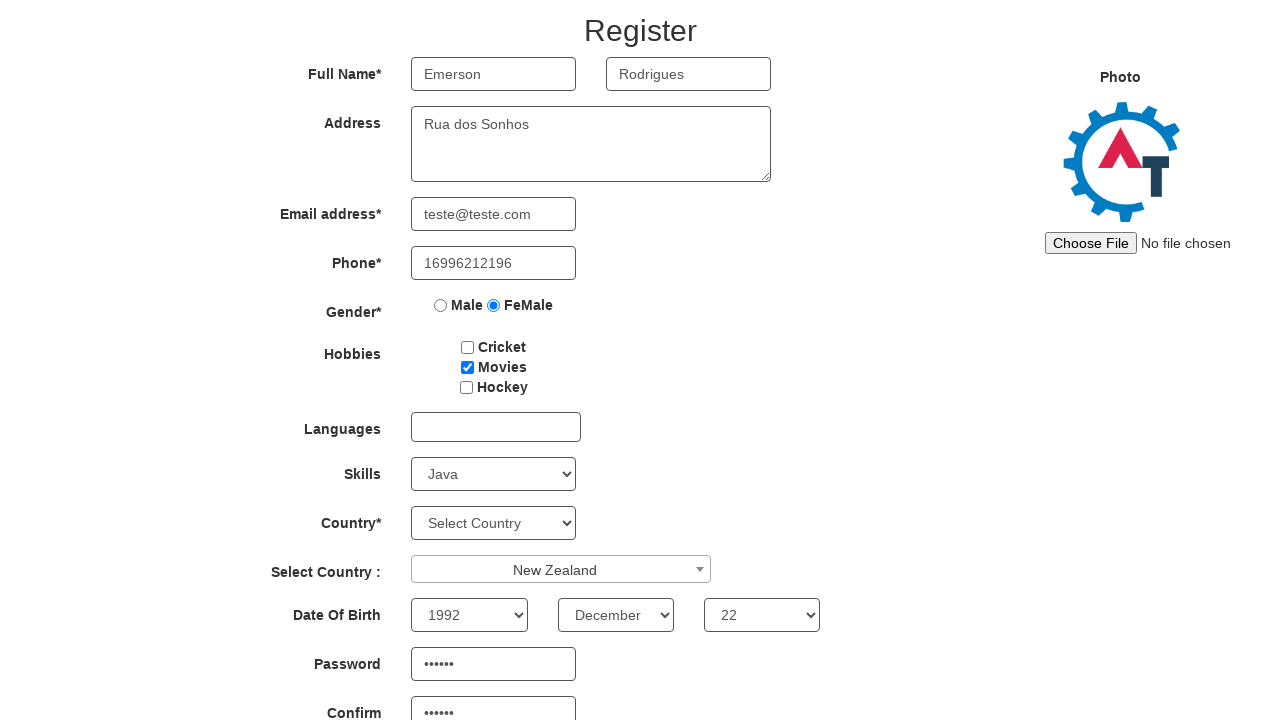

Clicked Submit button to register form at (572, 623) on xpath=//button[@id='submitbtn']
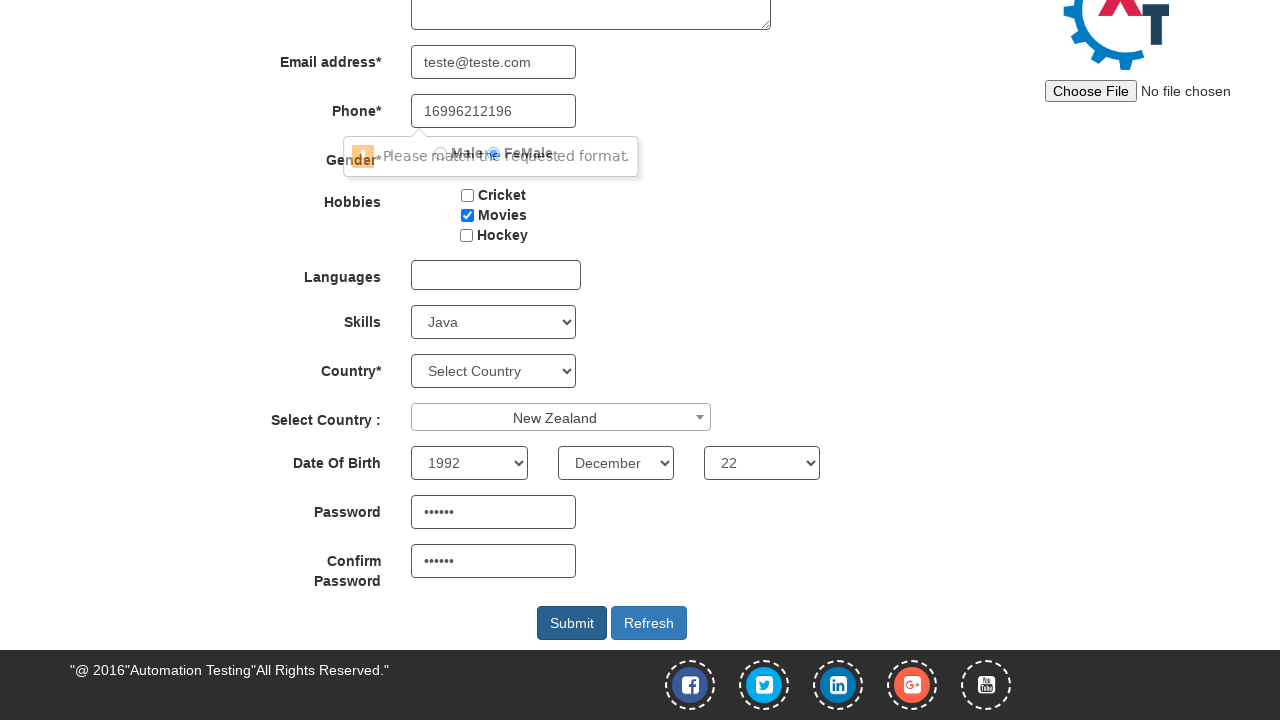

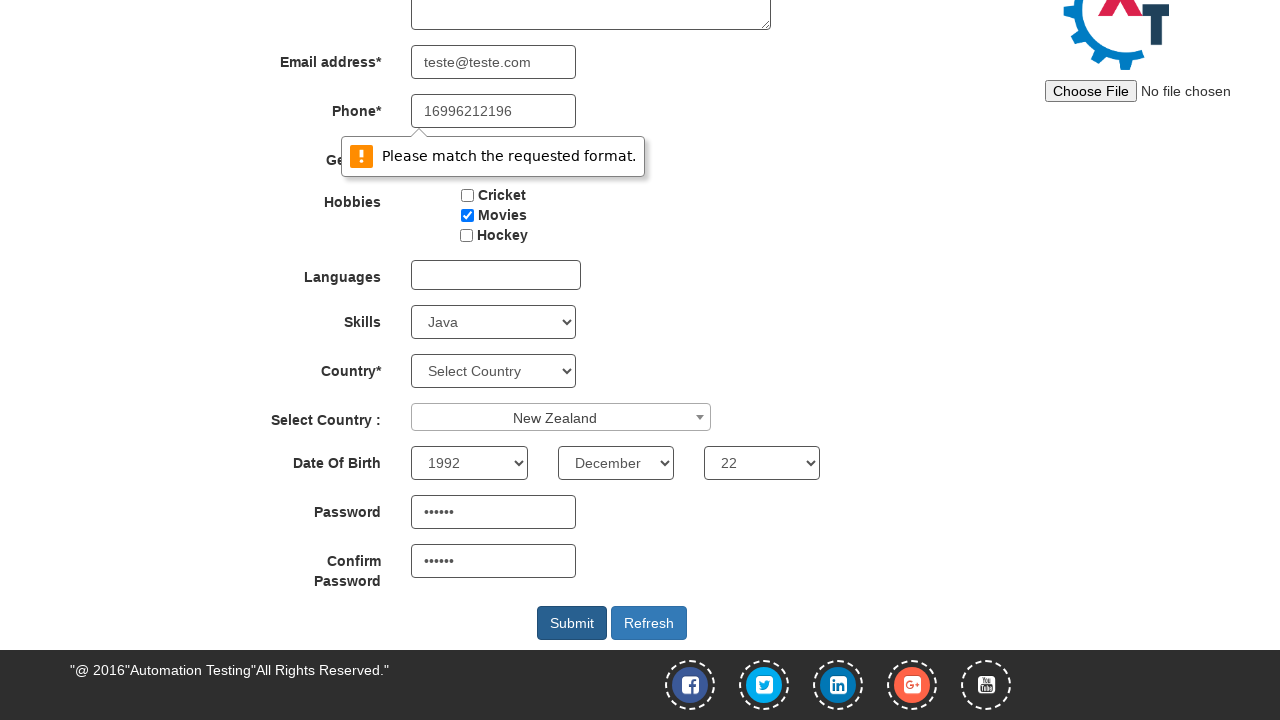